Navigates to a magazine issue page and verifies that all layout rows have the same width as the body element

Starting URL: https://wasya.co/issues/2024q1-issue

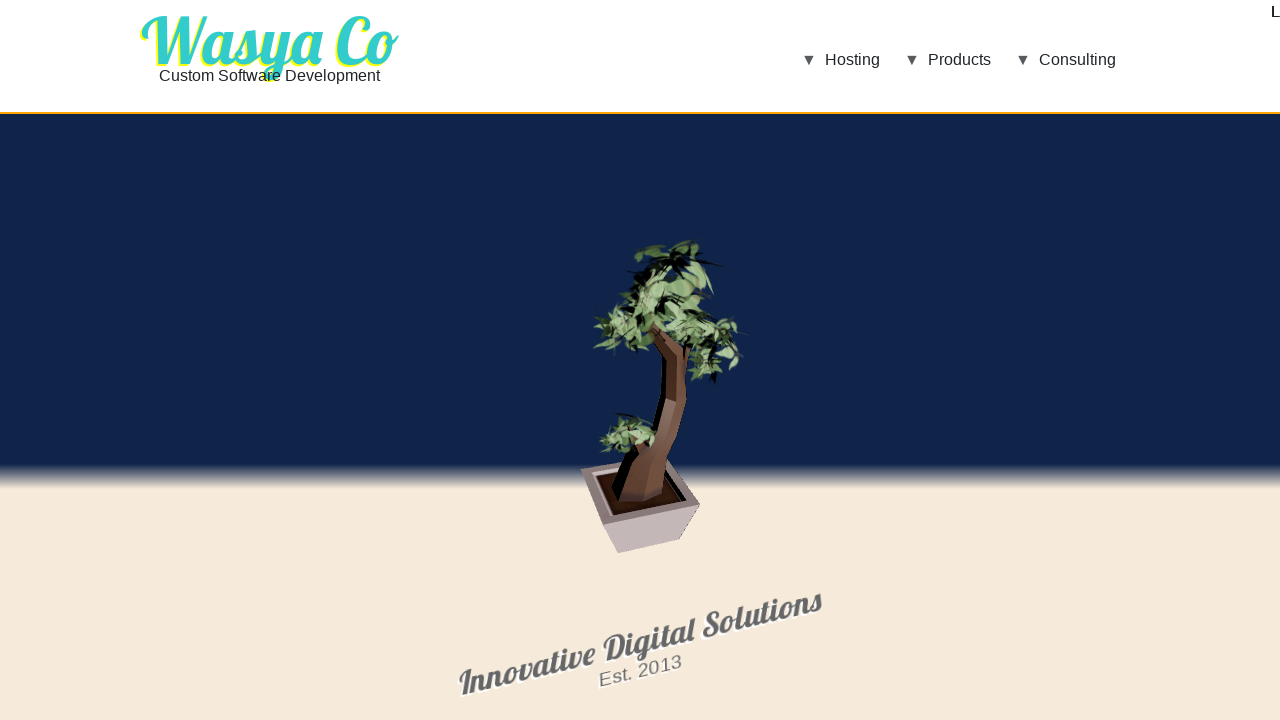

Navigated to magazine issue page and waited for network to be idle
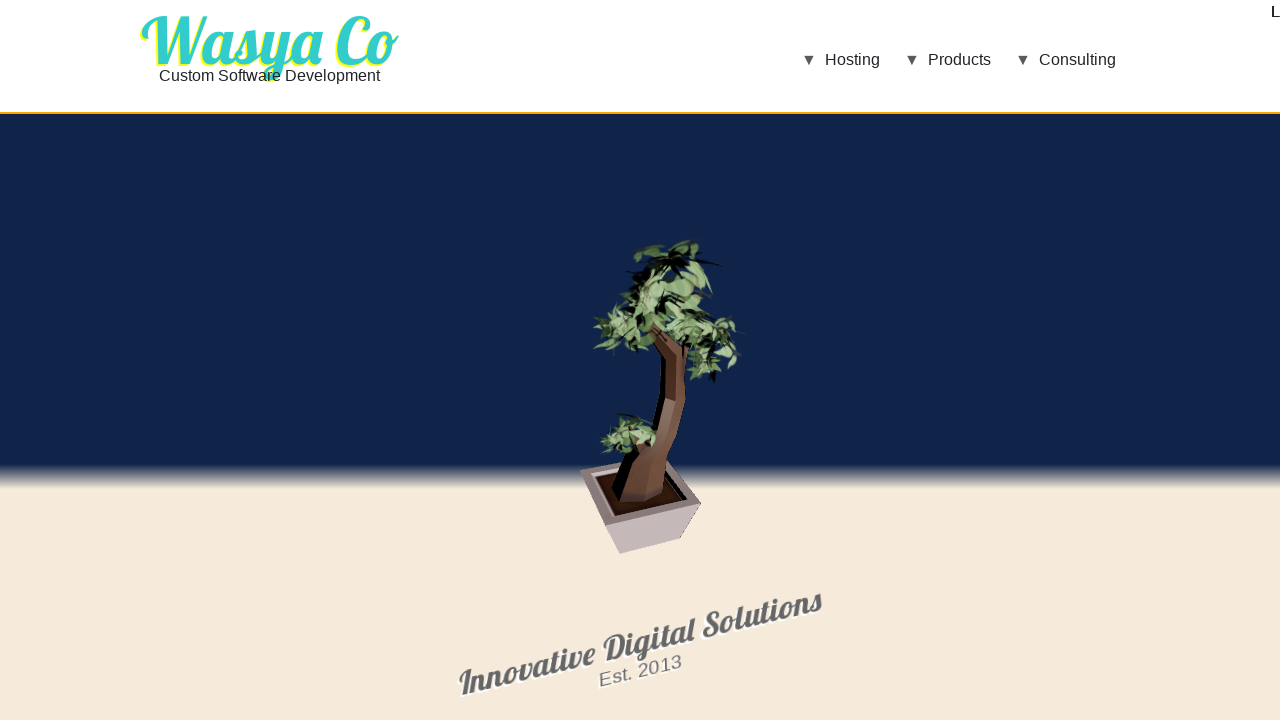

Body element is visible
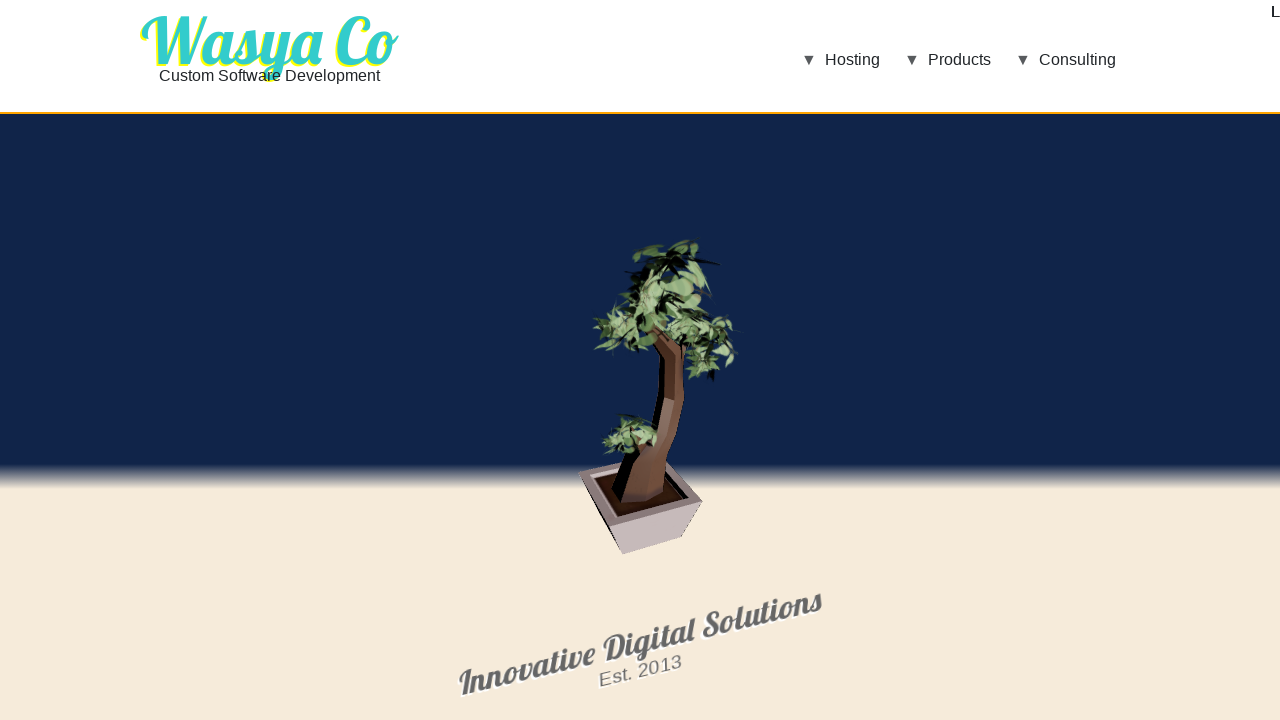

Layout rows are present on the page
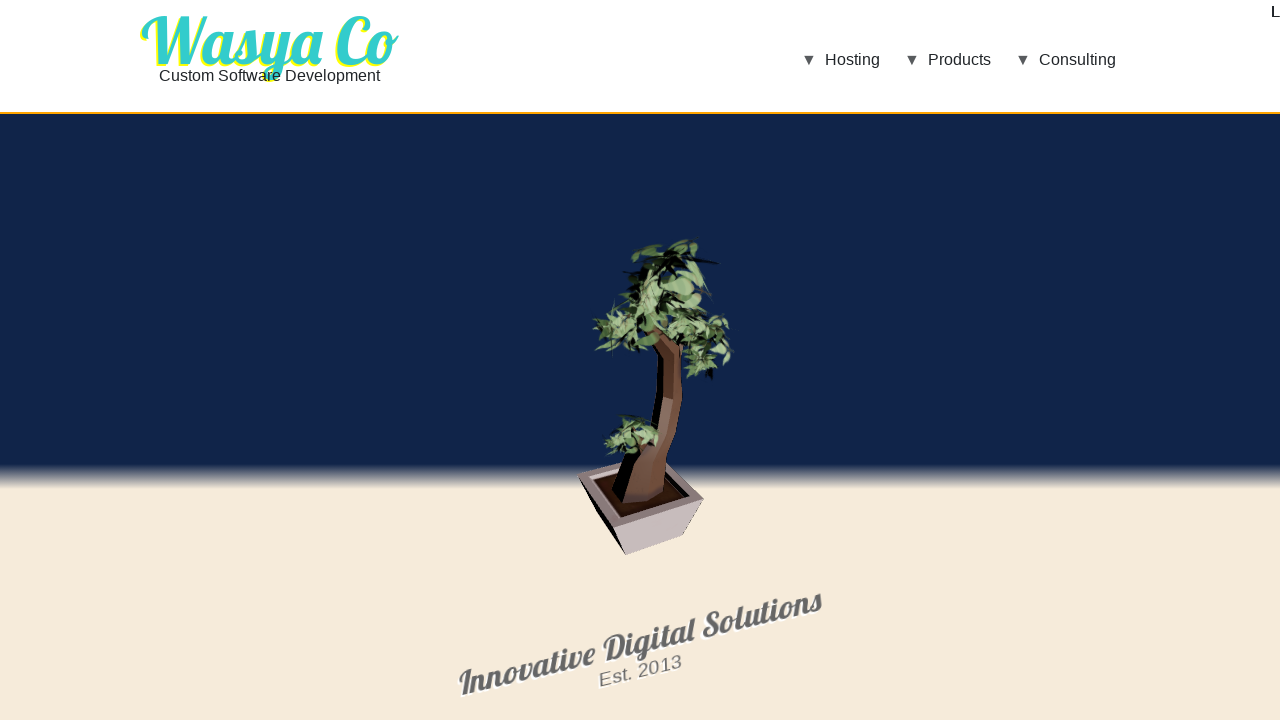

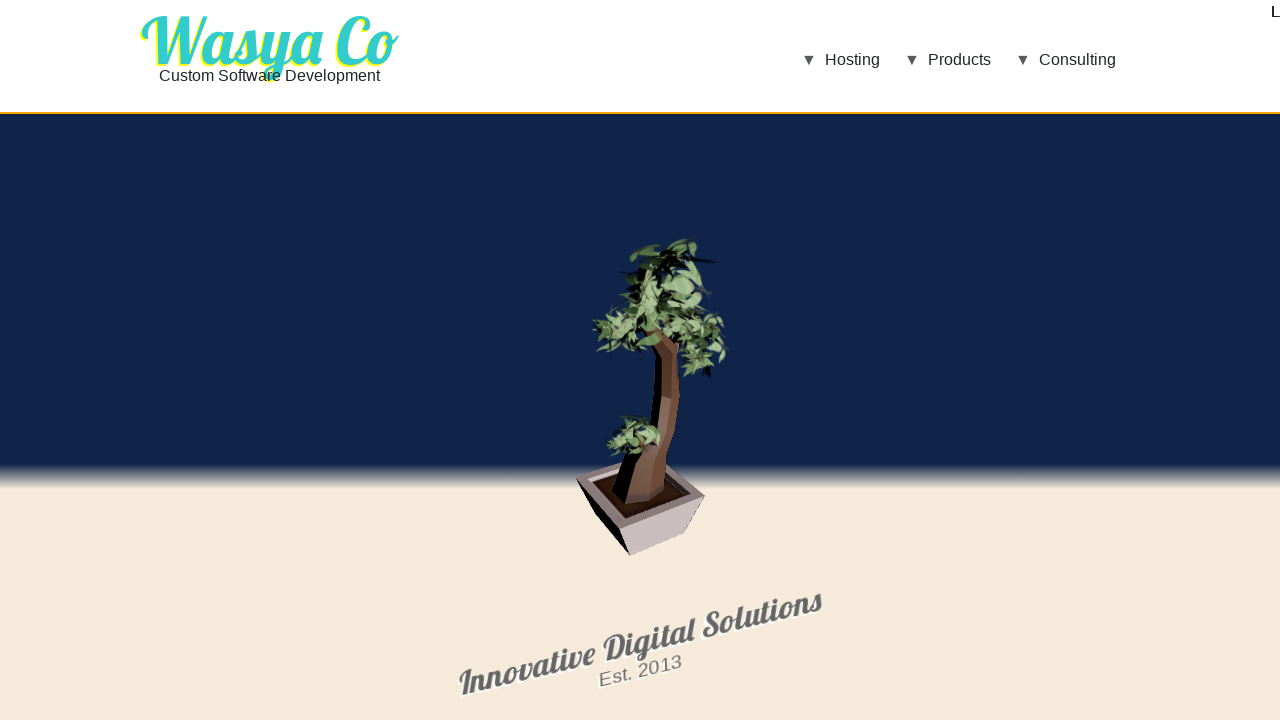